Tests the filter functionality on an offers page by searching for "Rice" and verifying that all displayed results contain the search term

Starting URL: https://rahulshettyacademy.com/seleniumPractise/#/offers

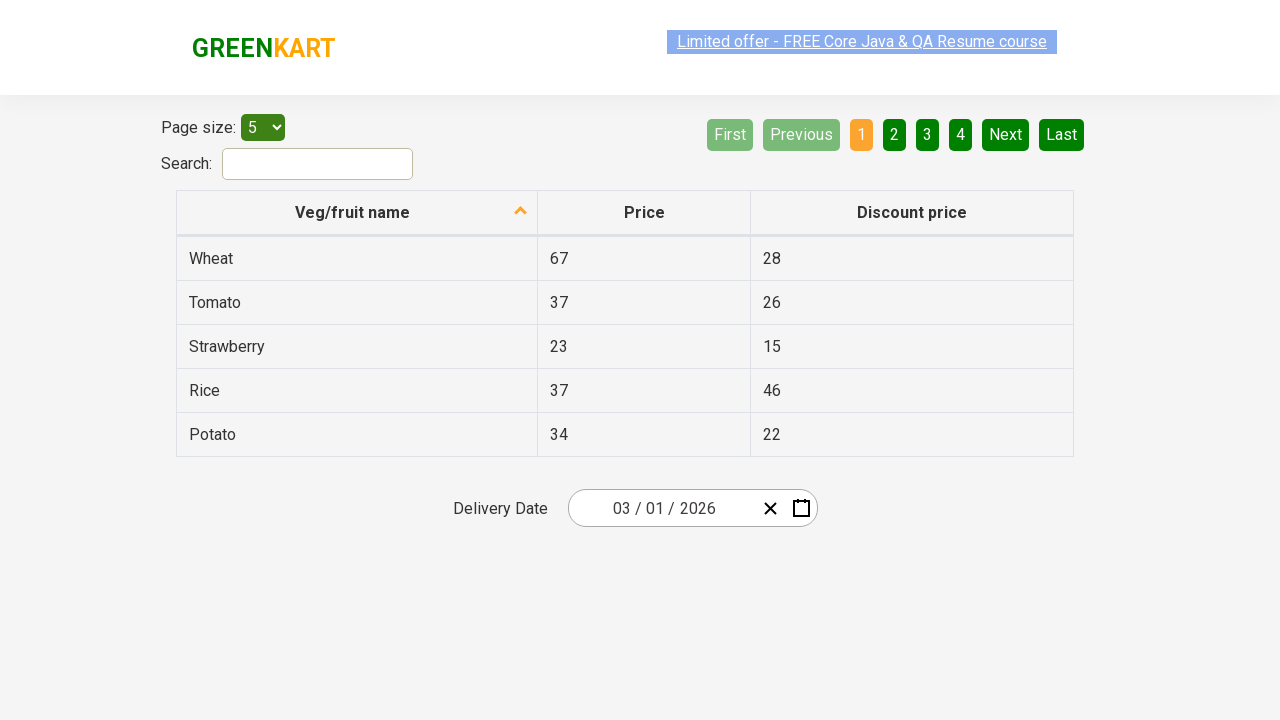

Filled search field with 'Rice' on #search-field
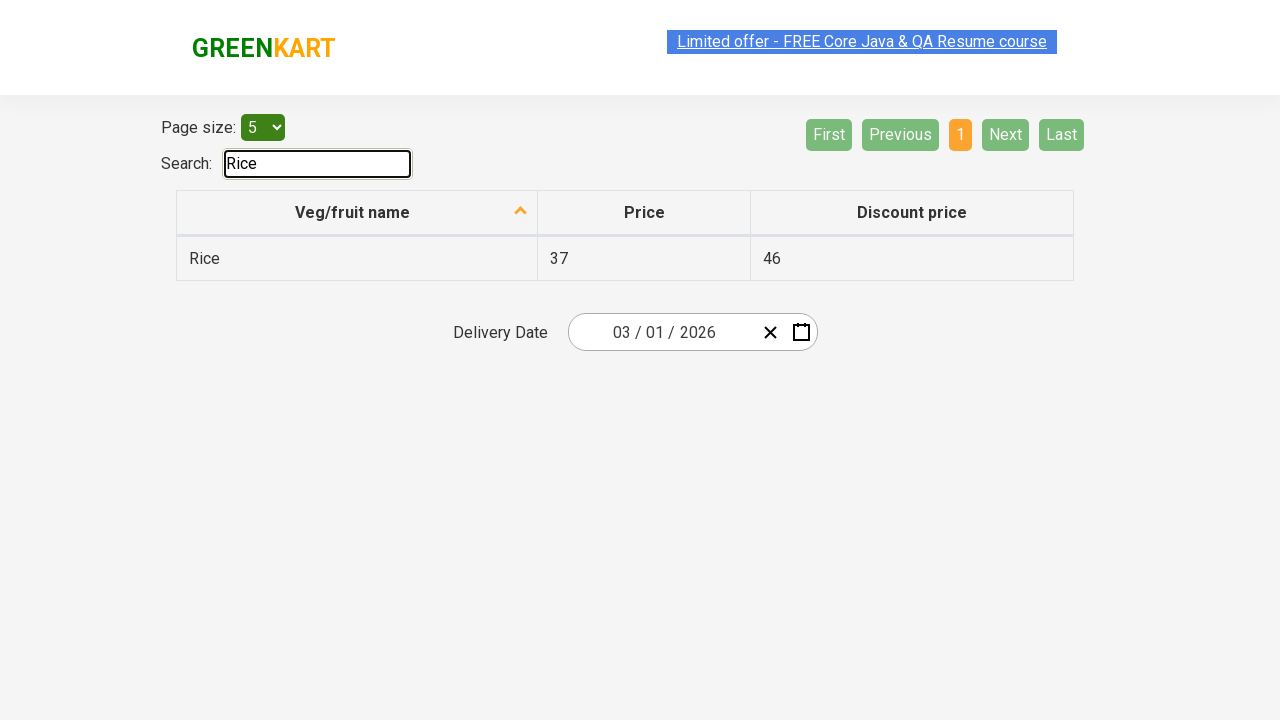

Filtered results loaded
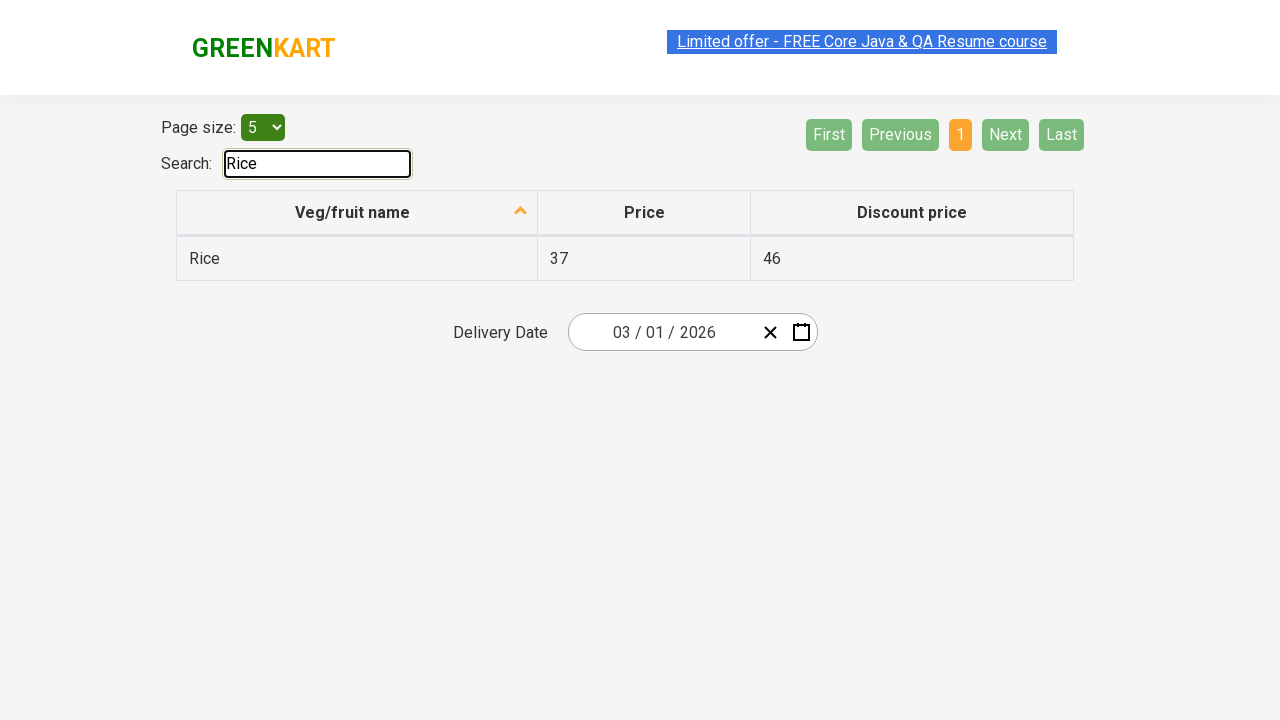

Retrieved all filtered result cells
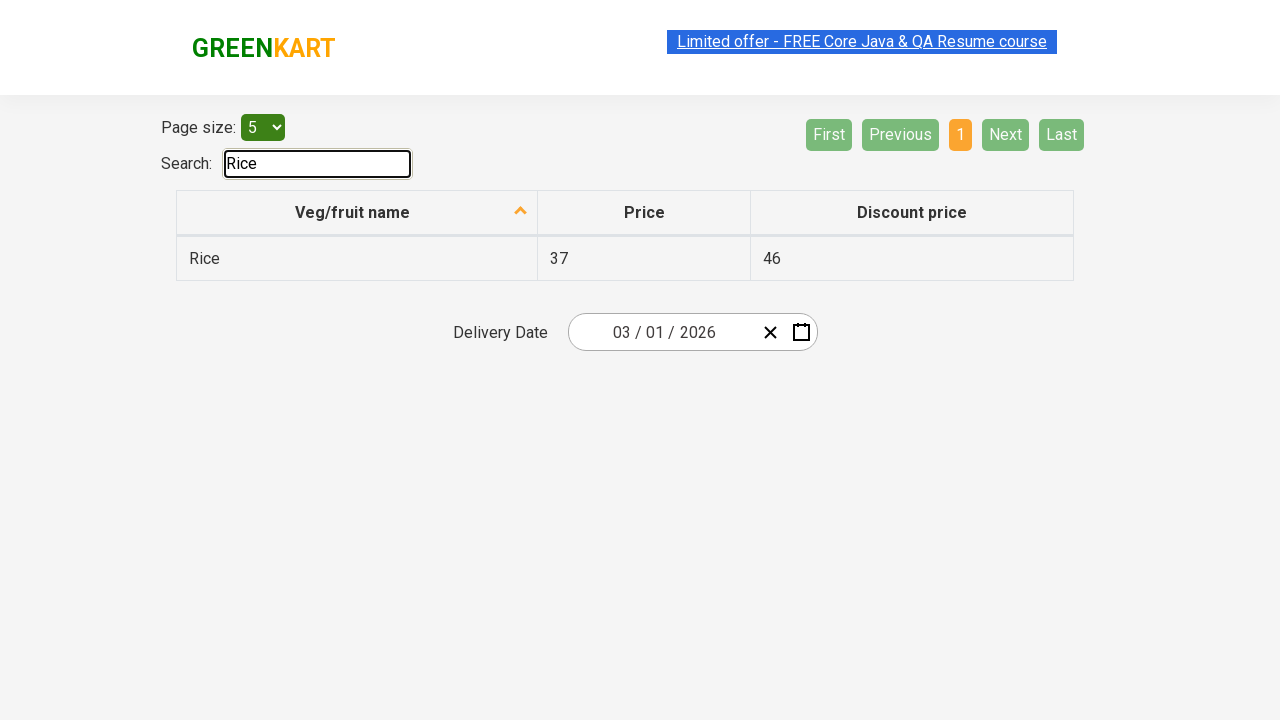

Verified that 'Rice' contains 'Rice'
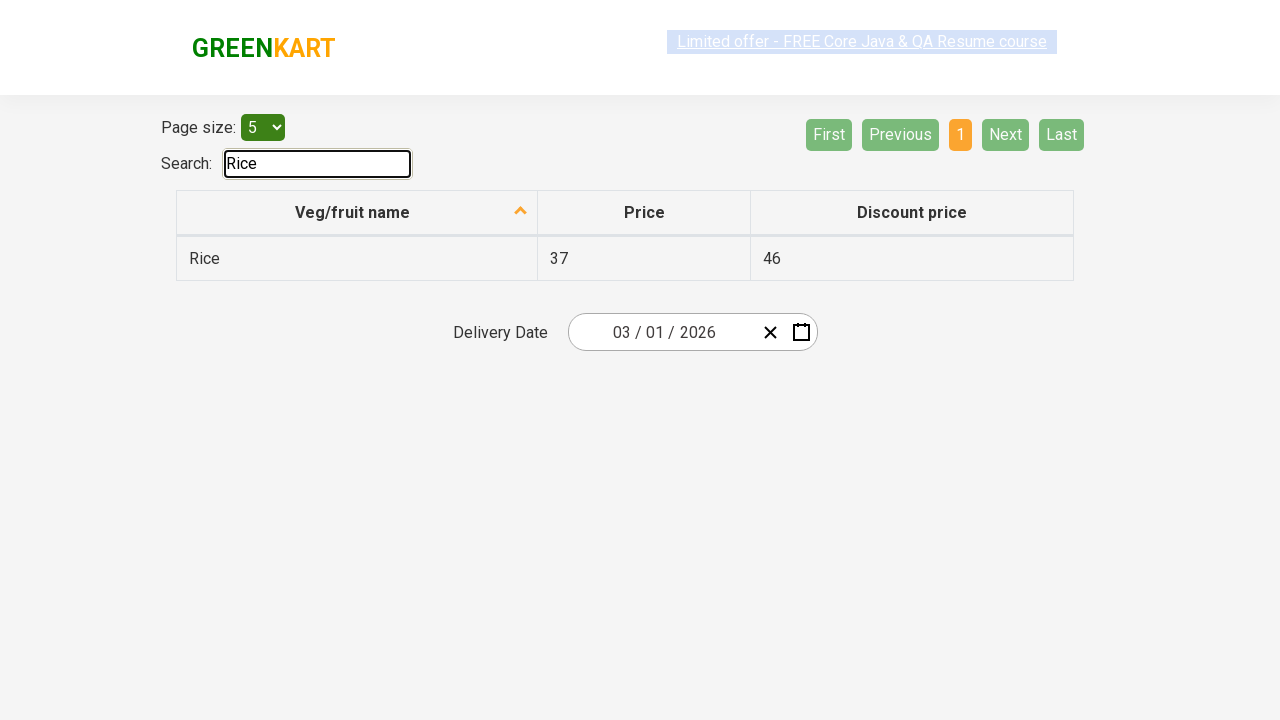

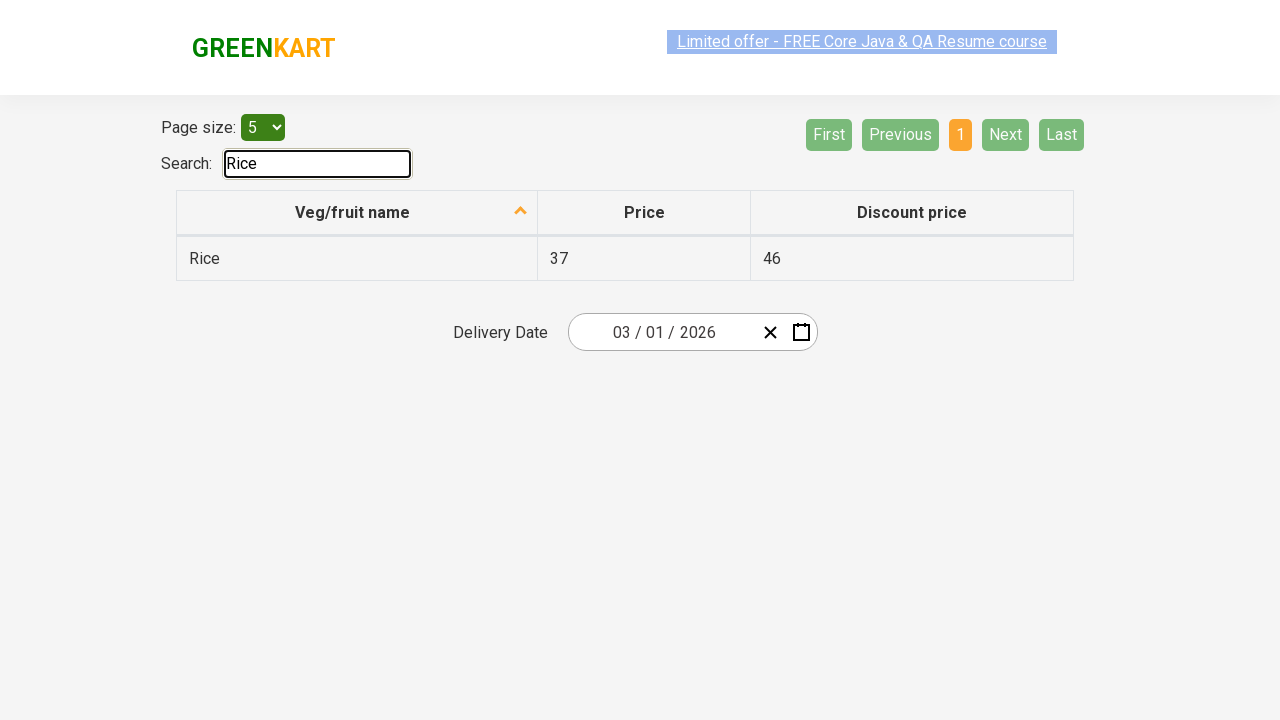